Tests radio button interactions by clicking on the Yes and No radio buttons and verifying their states

Starting URL: https://demoqa.com/radio-button

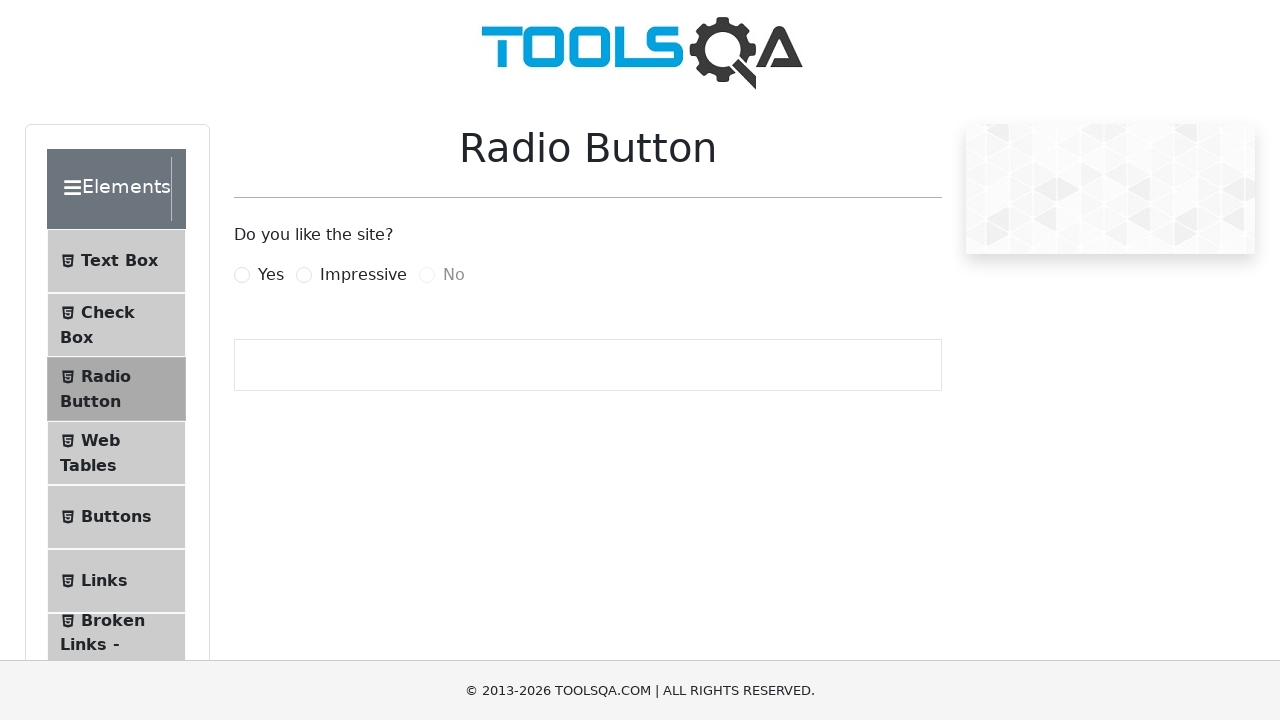

Waited for radio buttons to load
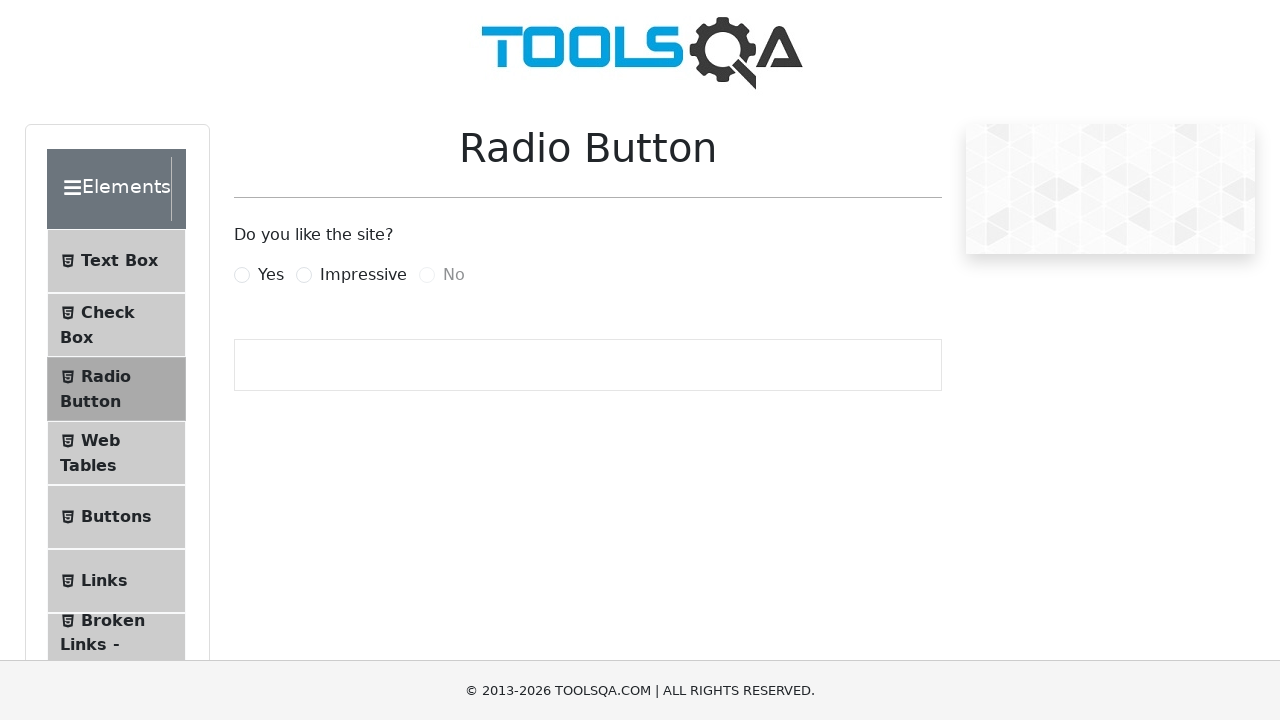

Clicked the Yes radio button using JavaScript
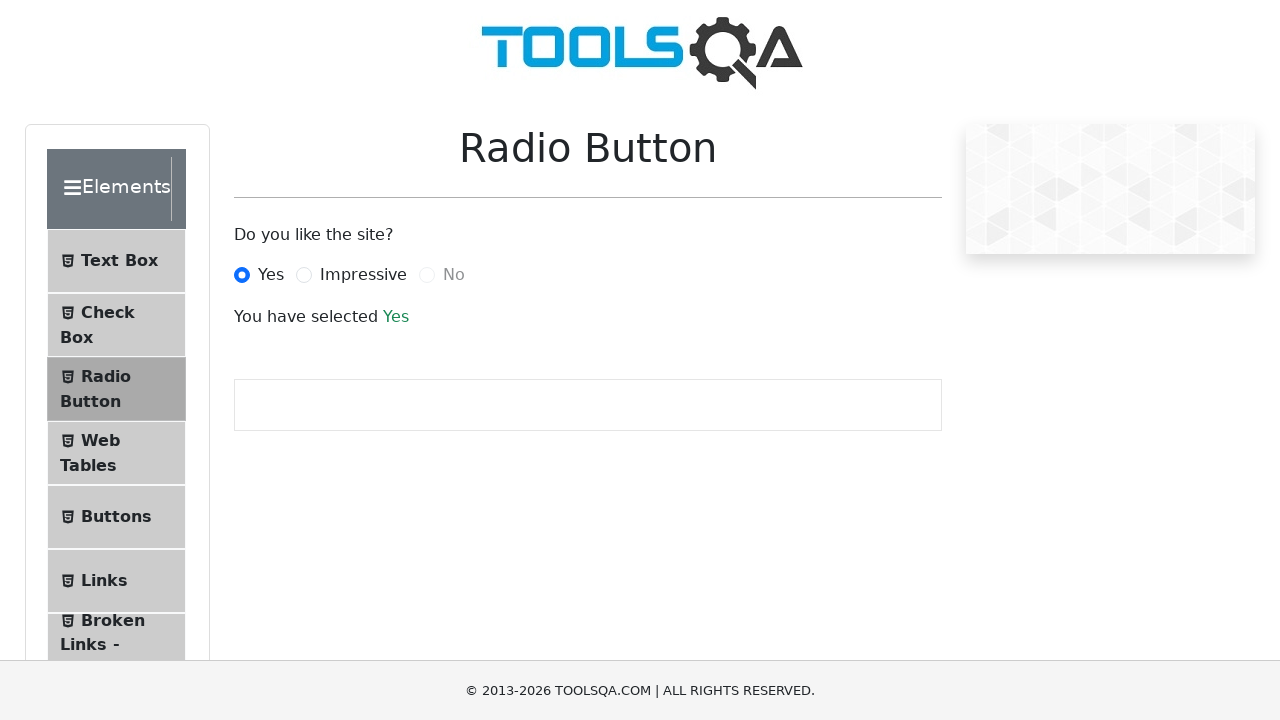

Clicked the No radio button using JavaScript
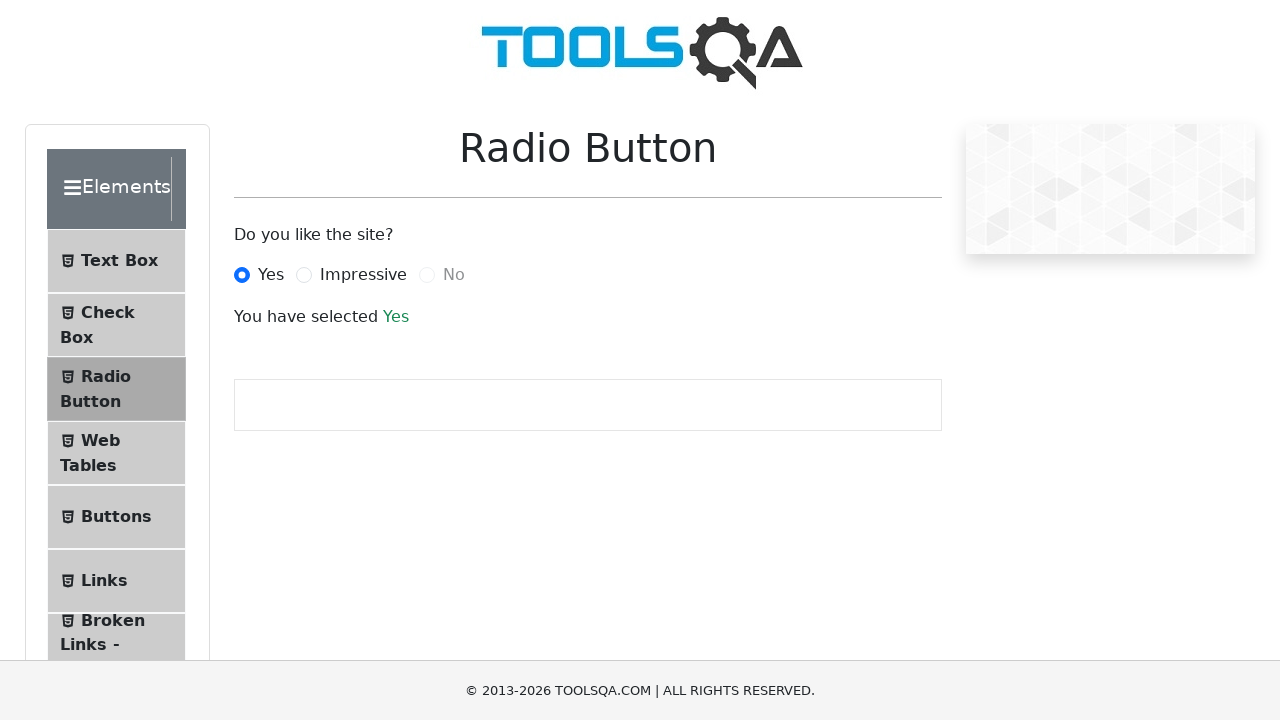

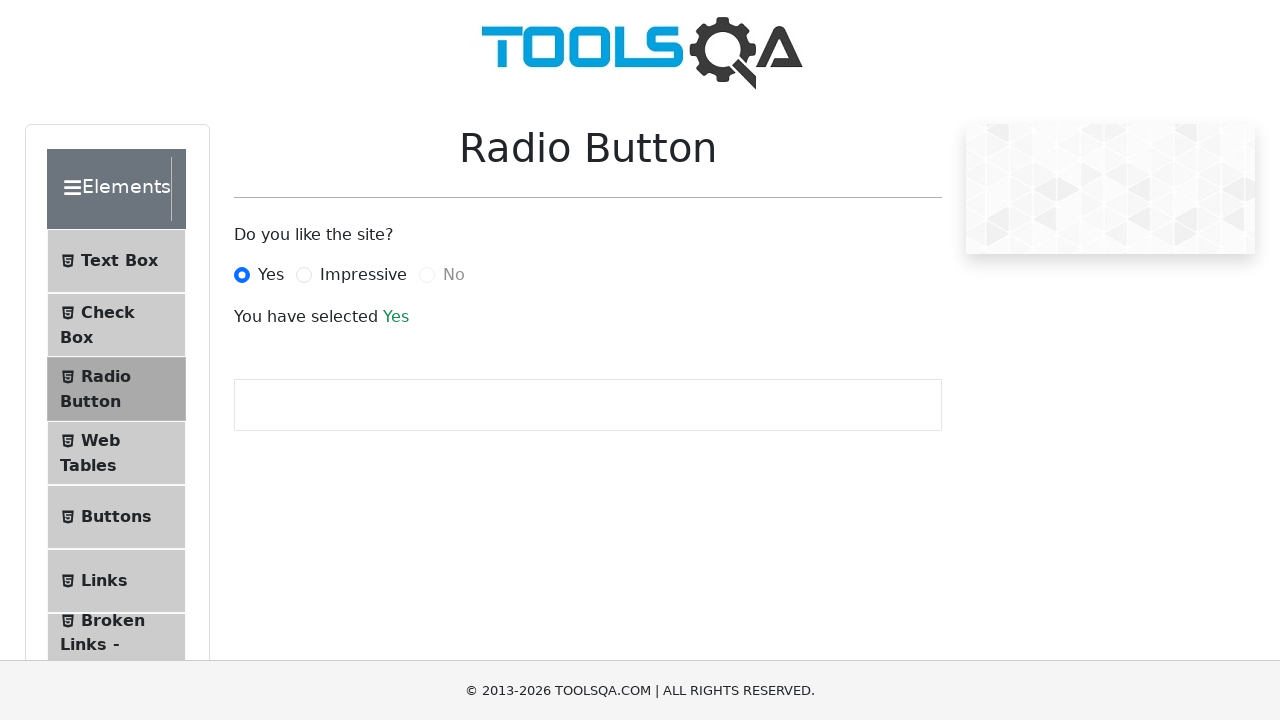